Tests drag and drop functionality by dragging column A to column B using low-level mouse actions (click and hold, move, release) and verifies the columns swap content.

Starting URL: https://the-internet.herokuapp.com/drag_and_drop

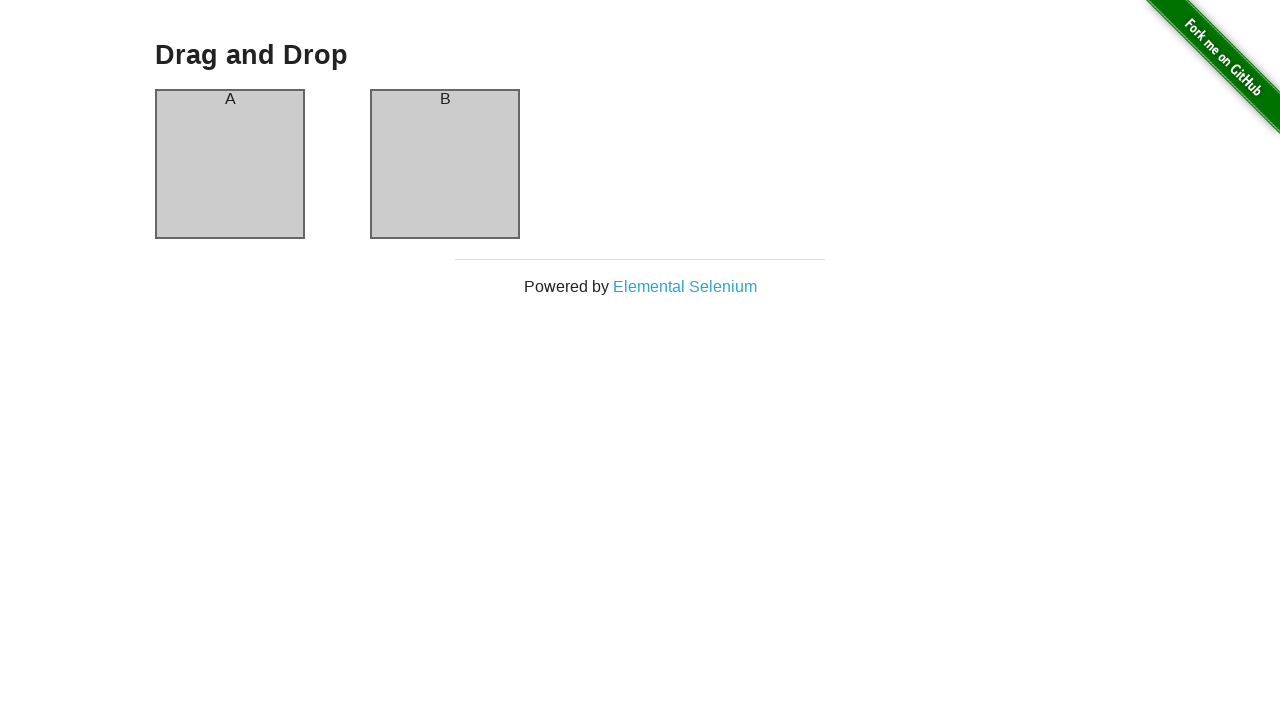

Waited for column A element to be present
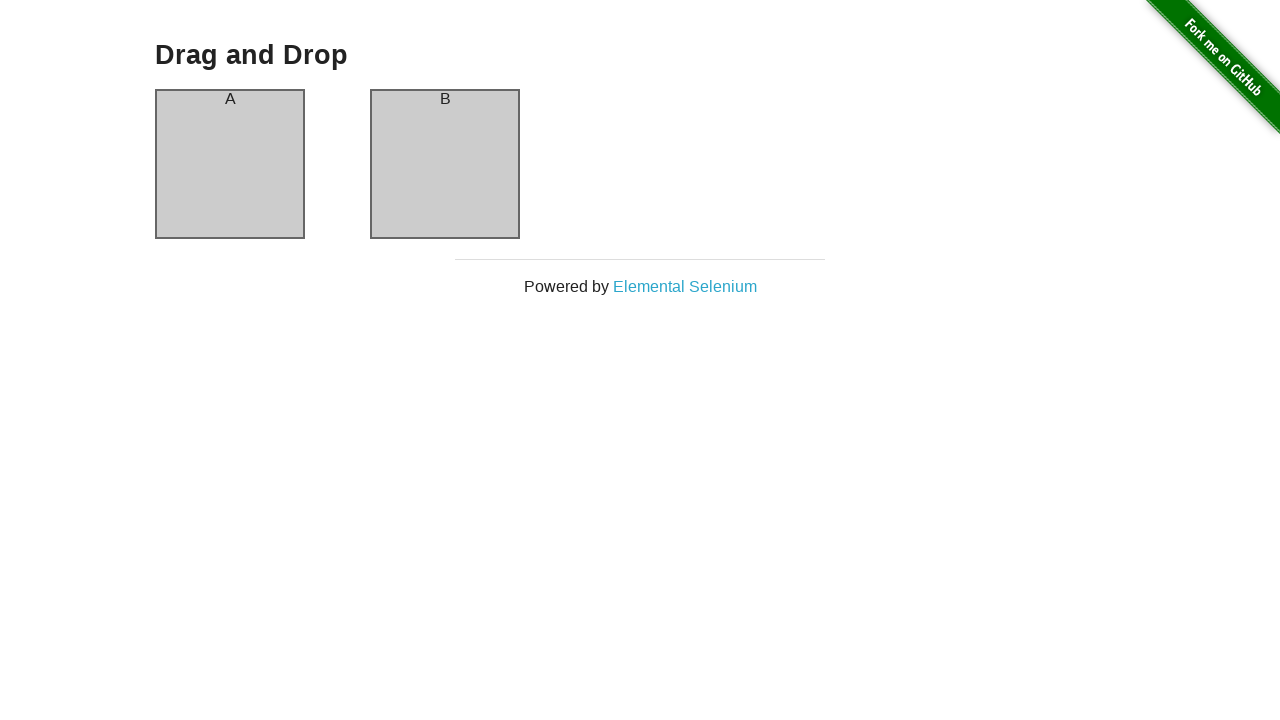

Verified column A contains 'A'
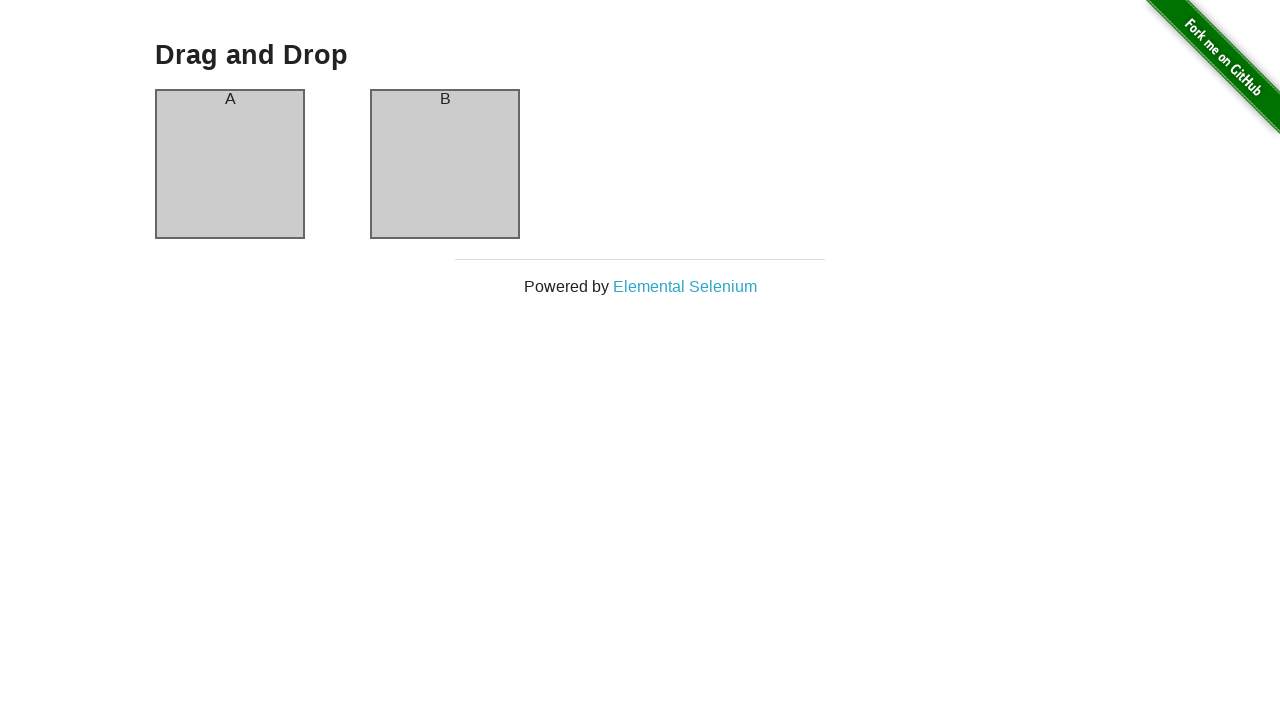

Verified column B contains 'B'
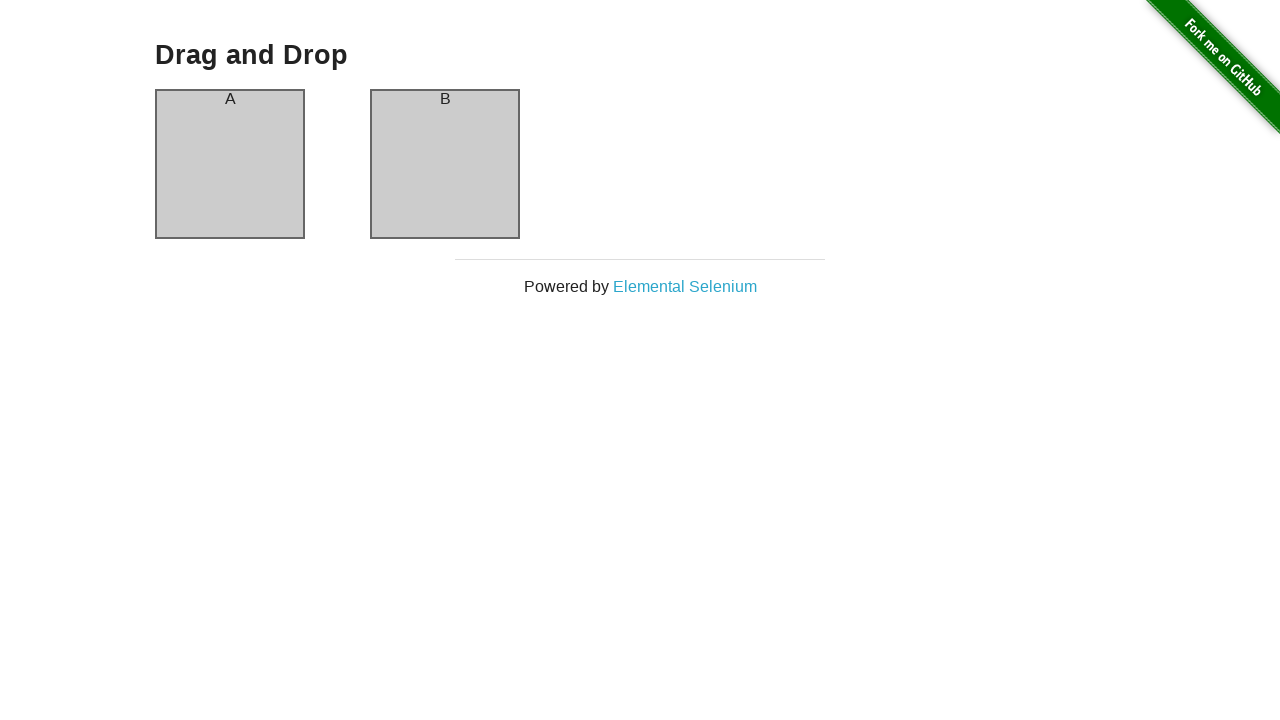

Moved mouse to center of column A at (230, 164)
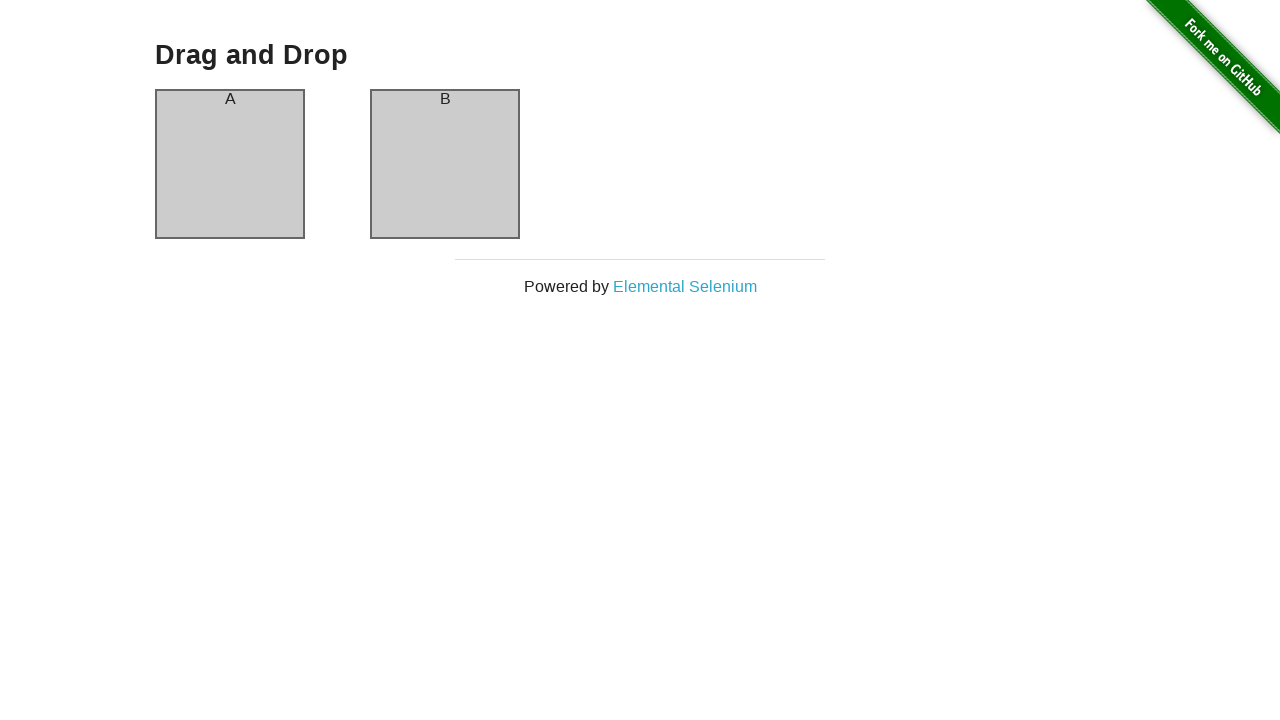

Pressed mouse button down on column A at (230, 164)
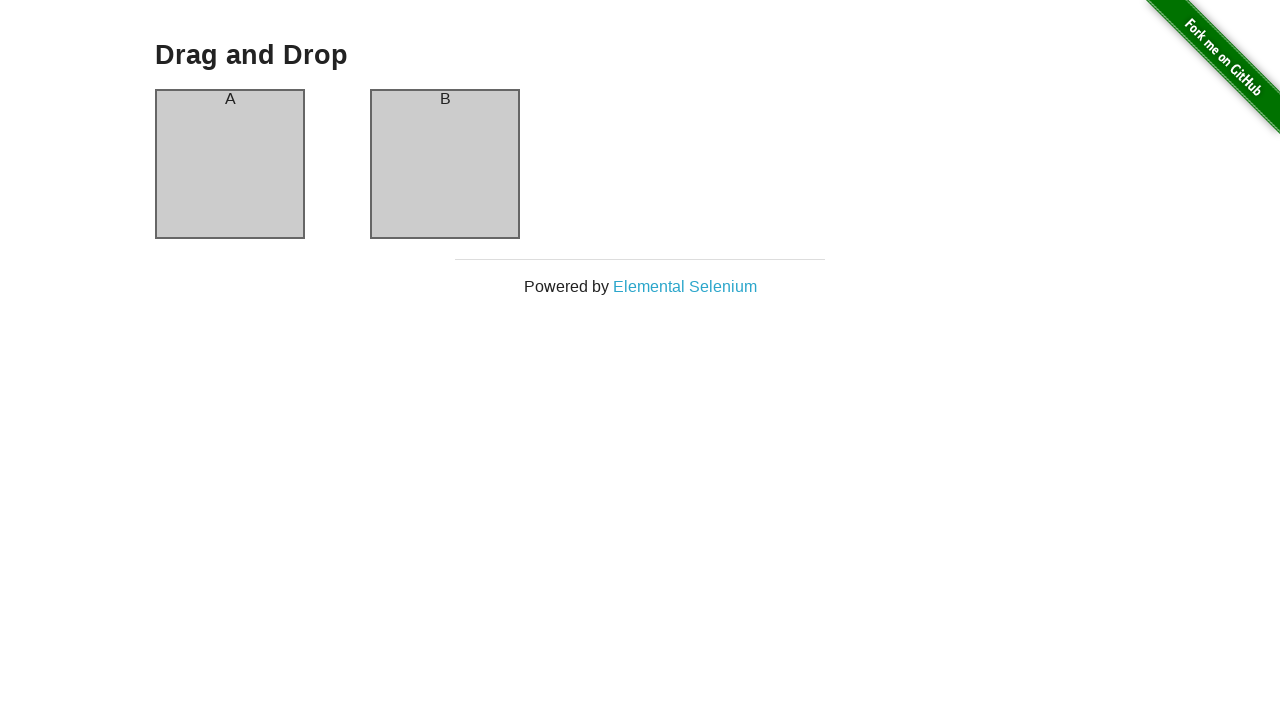

Dragged column A to column B position at (445, 164)
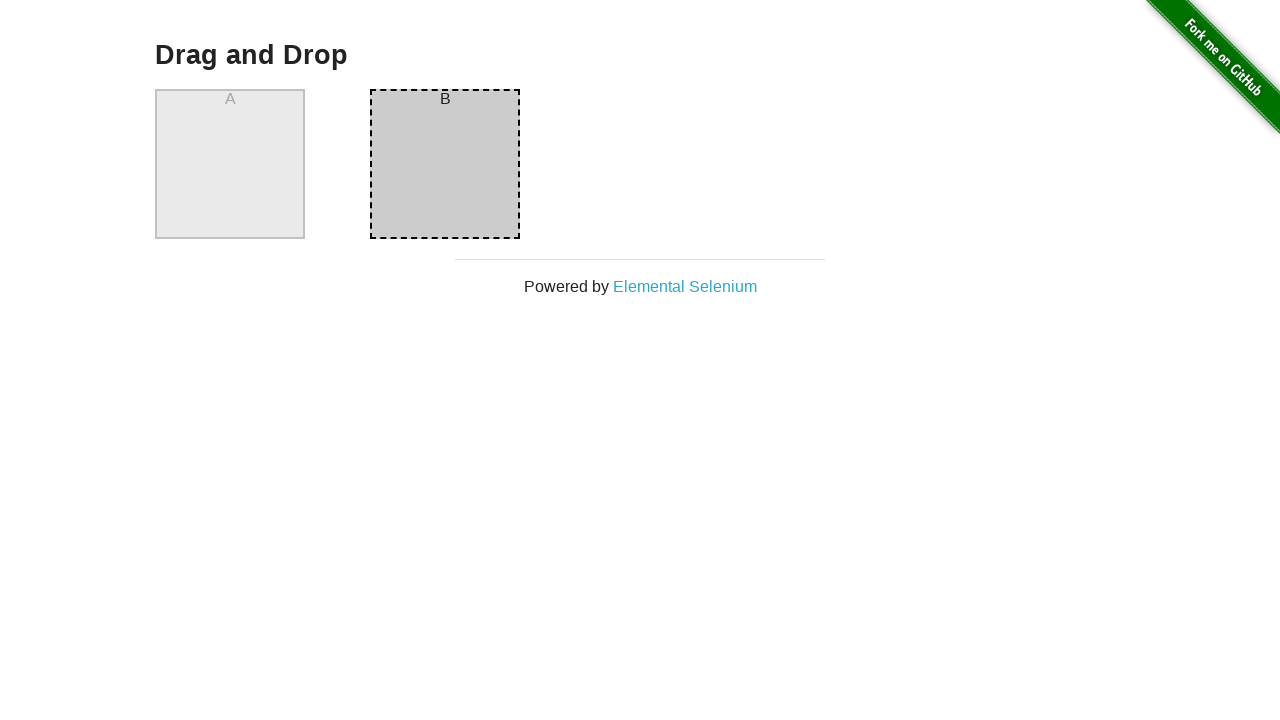

Released mouse button to complete drag and drop at (445, 164)
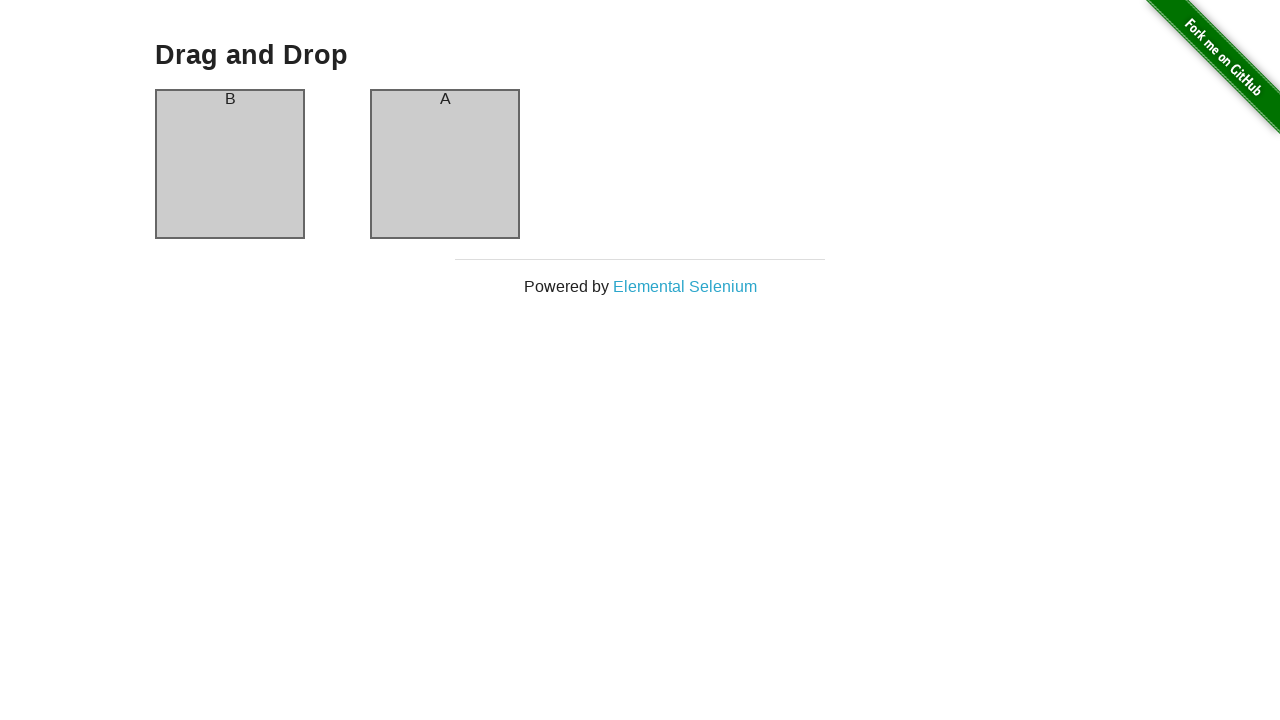

Verified column A now contains 'B' after swap
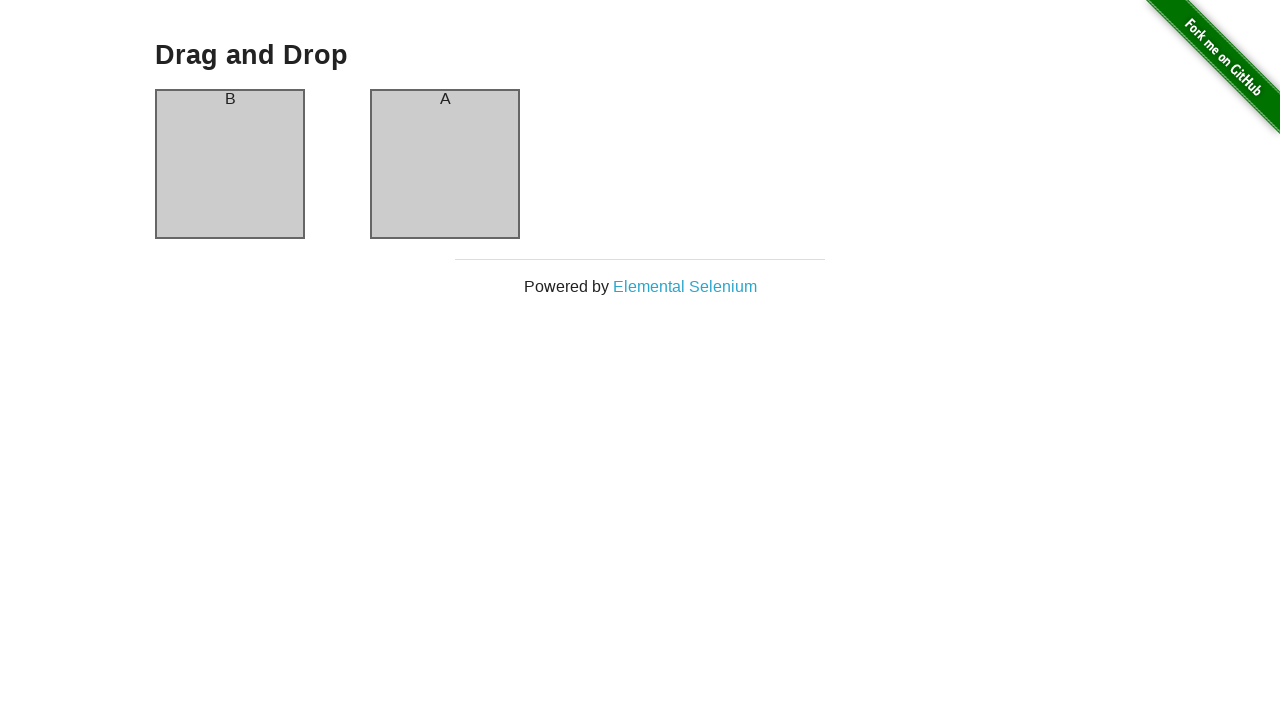

Verified column B now contains 'A' after swap
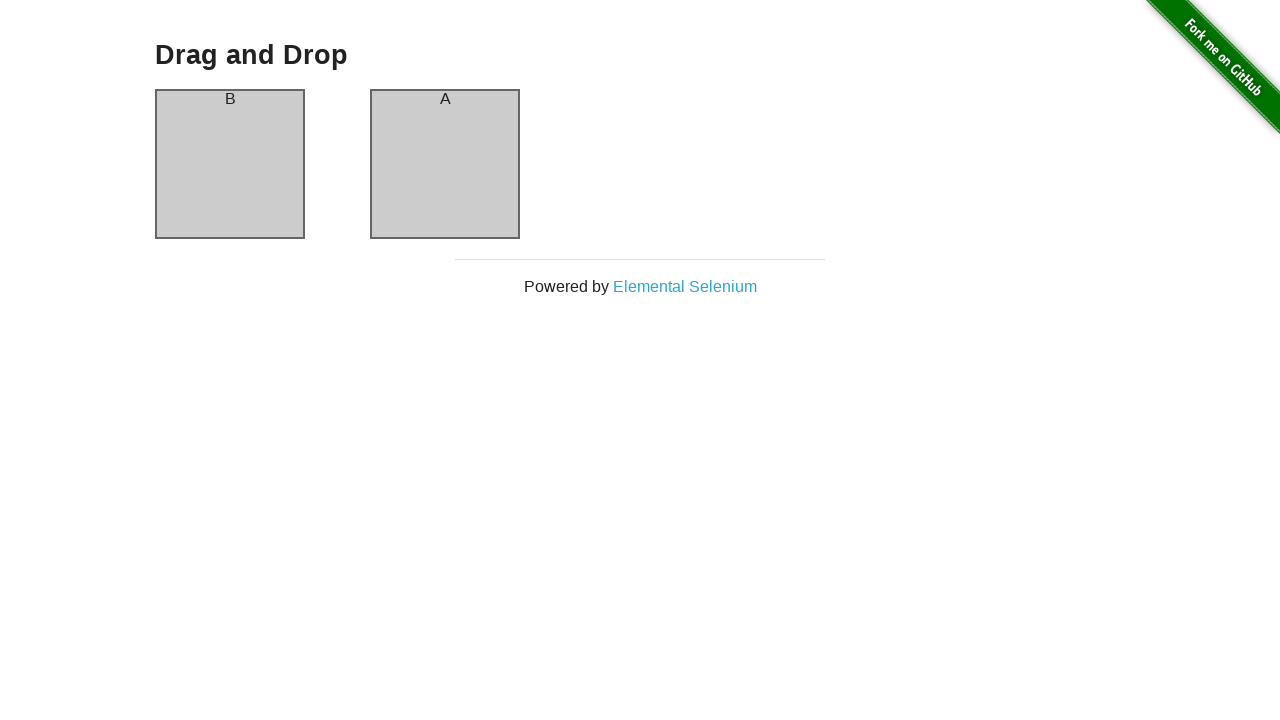

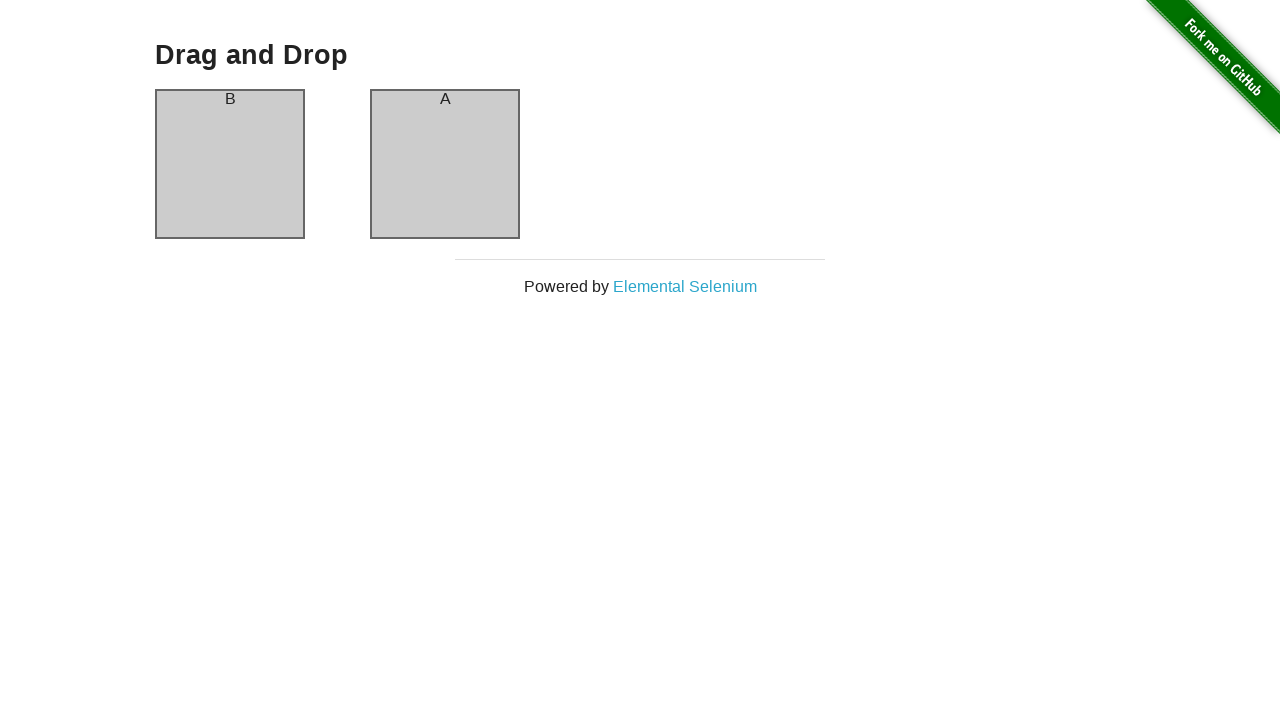